Tests prompt alert handling by navigating to the alerts demo page, triggering a prompt alert, entering text into it, and accepting the alert

Starting URL: https://demo.automationtesting.in/Alerts.html

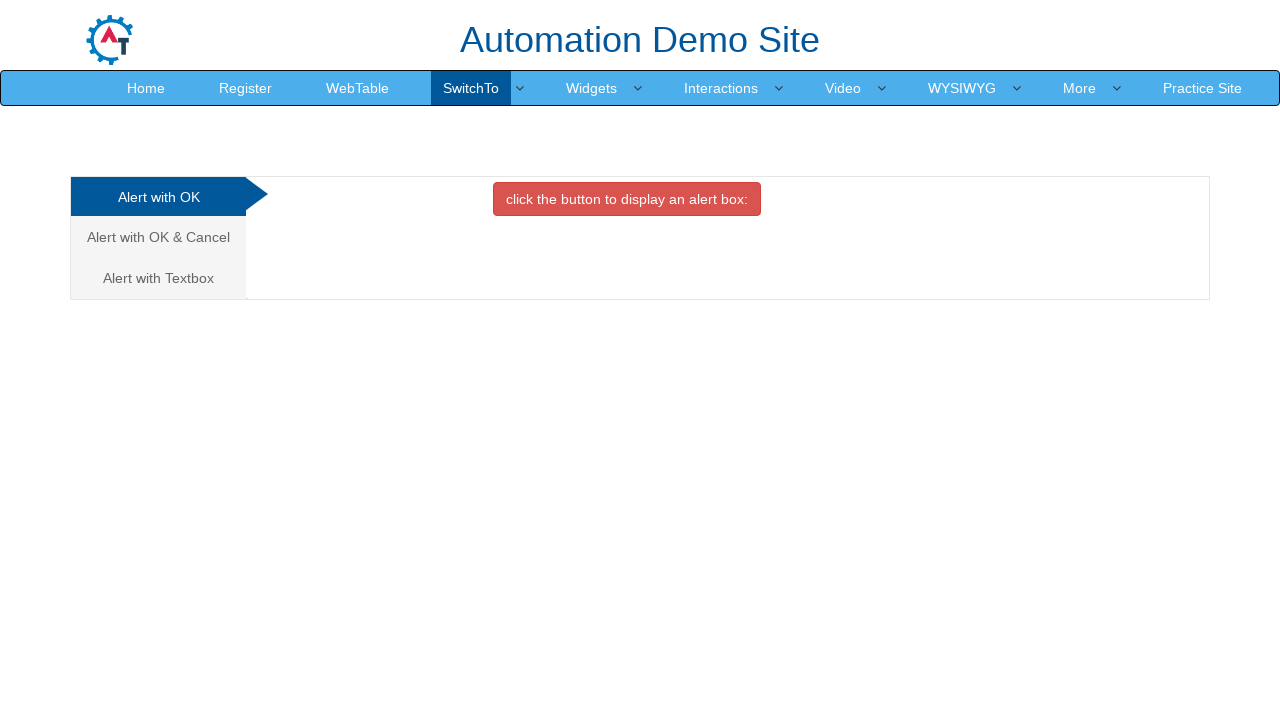

Clicked on 'Alert with Textbox' link at (158, 278) on text=Alert with Textbox
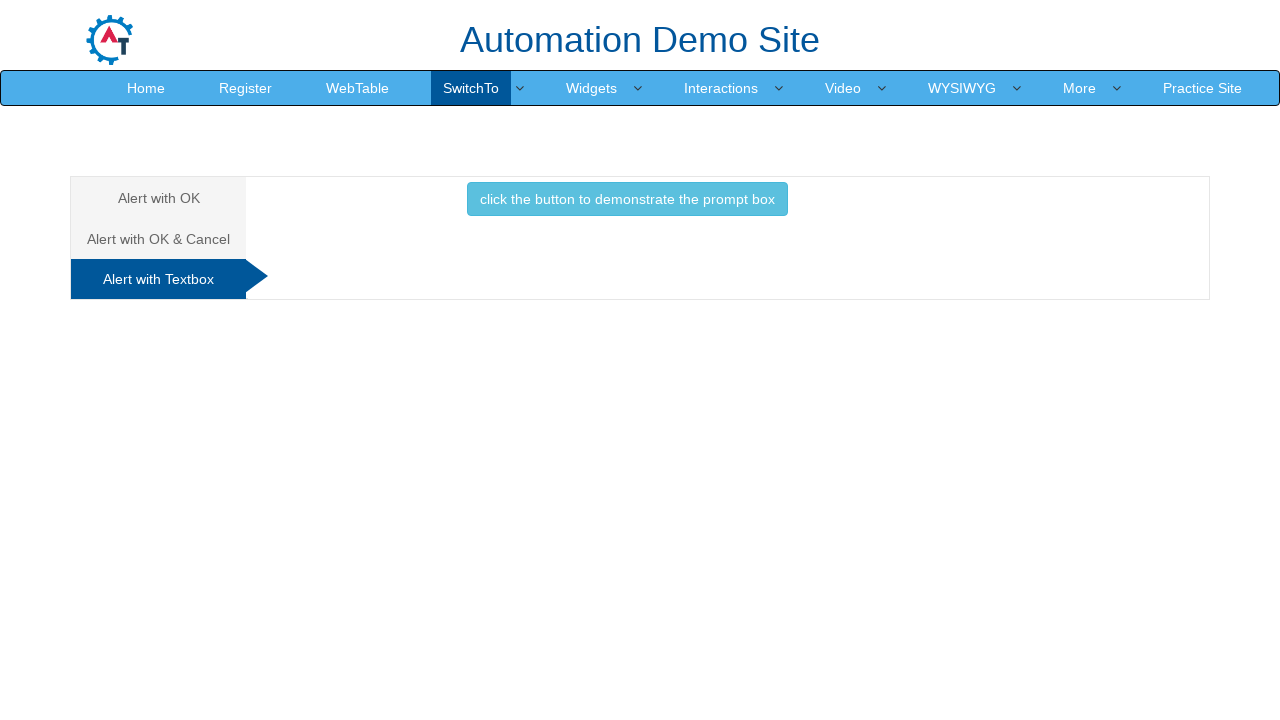

Clicked button to trigger prompt alert at (627, 199) on xpath=//*[@id='Textbox']/button
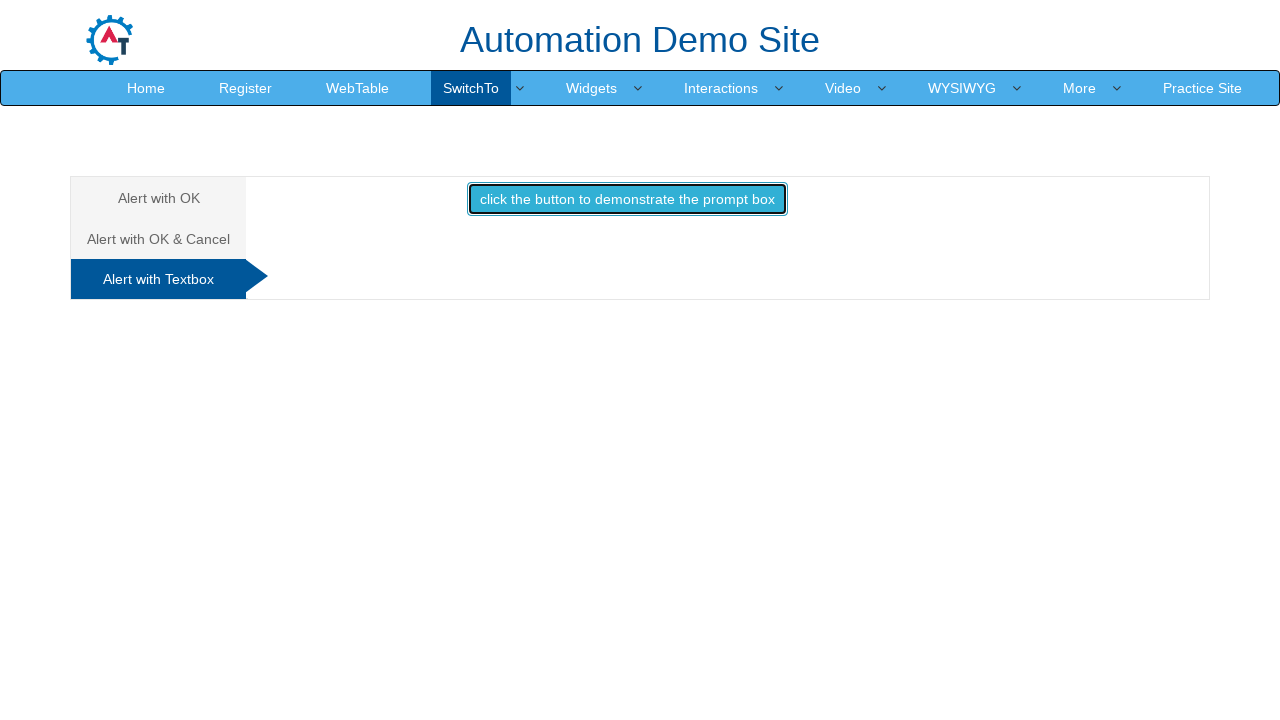

Set up dialog handler to accept prompt with text 'selenium'
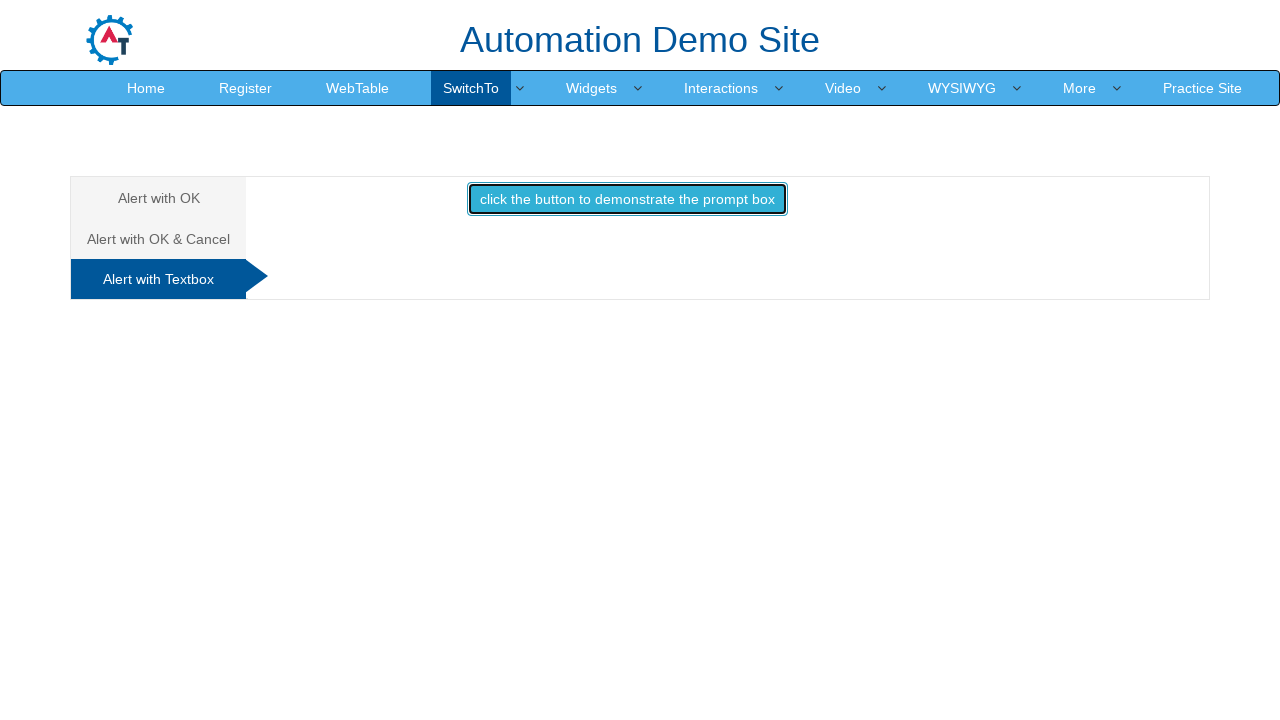

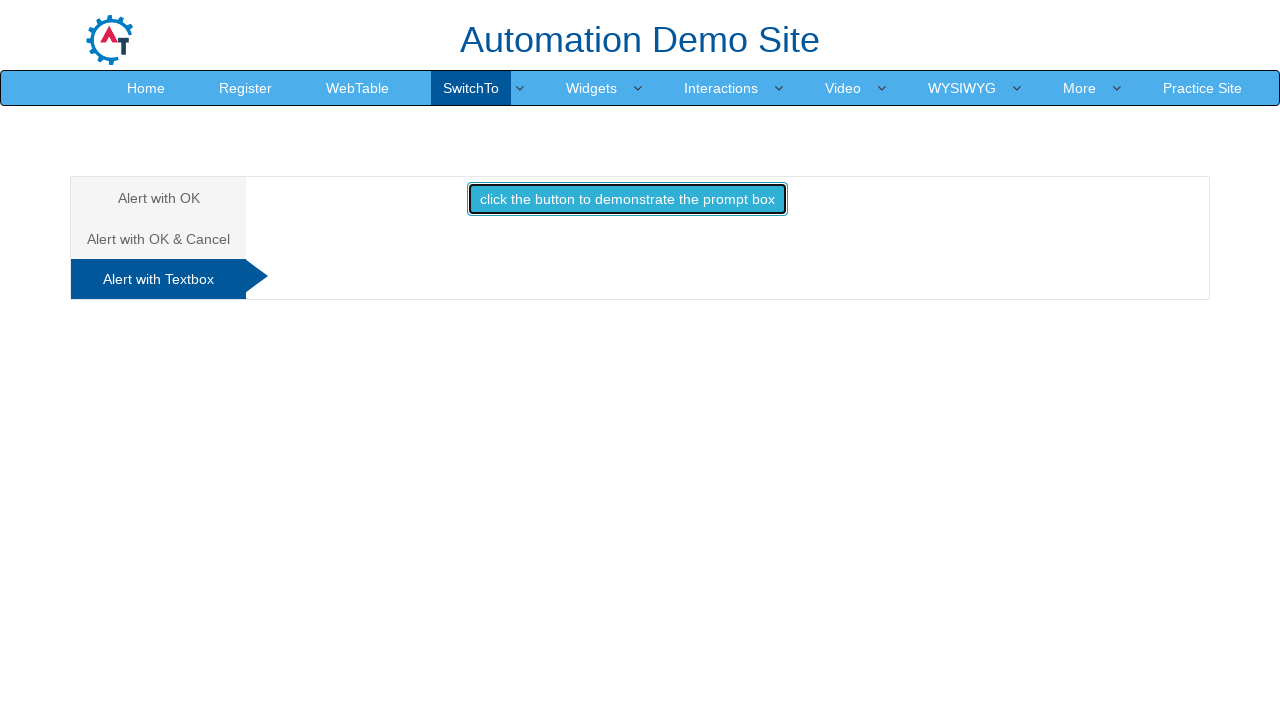